Verifies that the welcome text "Welcome aboard" is displayed on the SpiceJet homepage

Starting URL: https://www.spicejet.com/

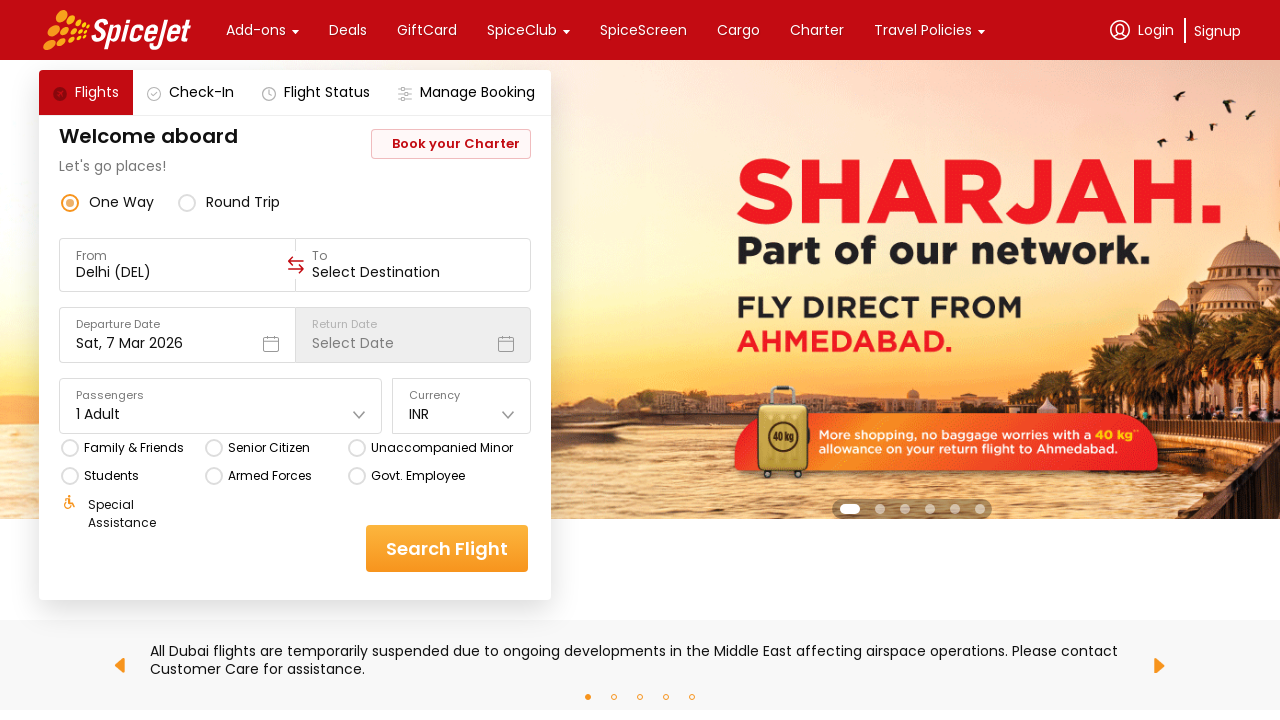

Navigated to SpiceJet homepage
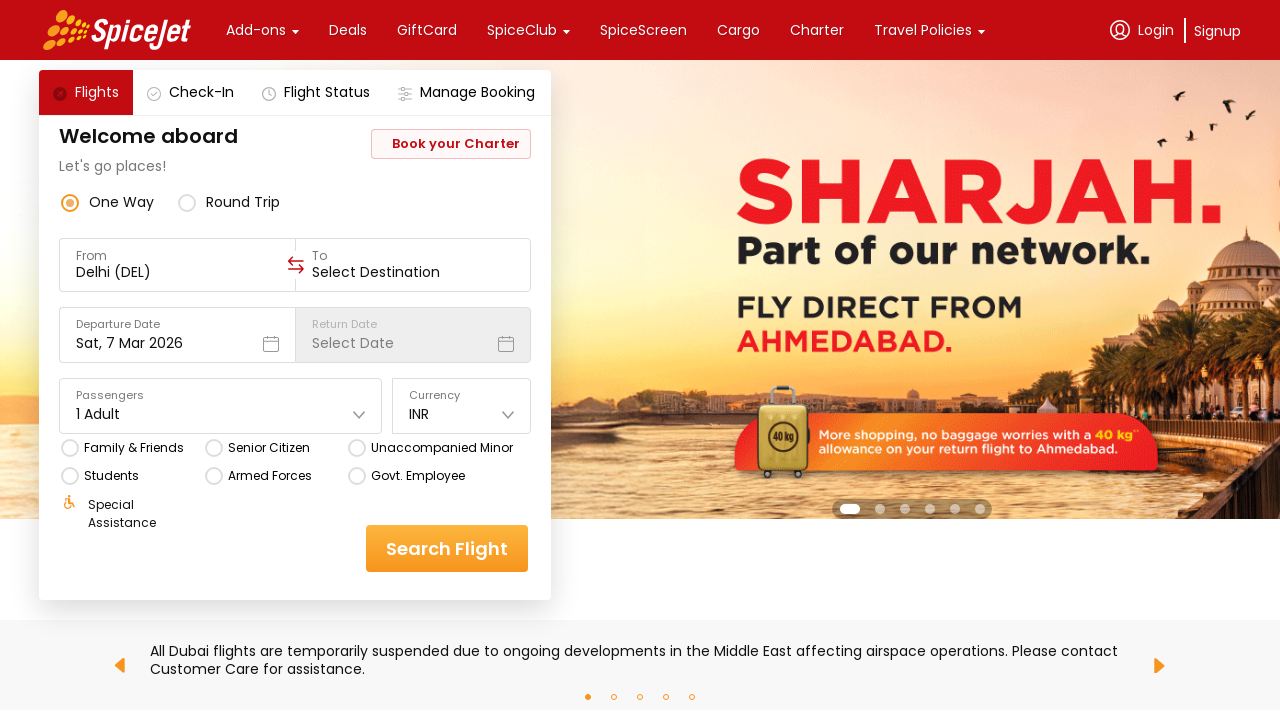

Welcome text element became visible
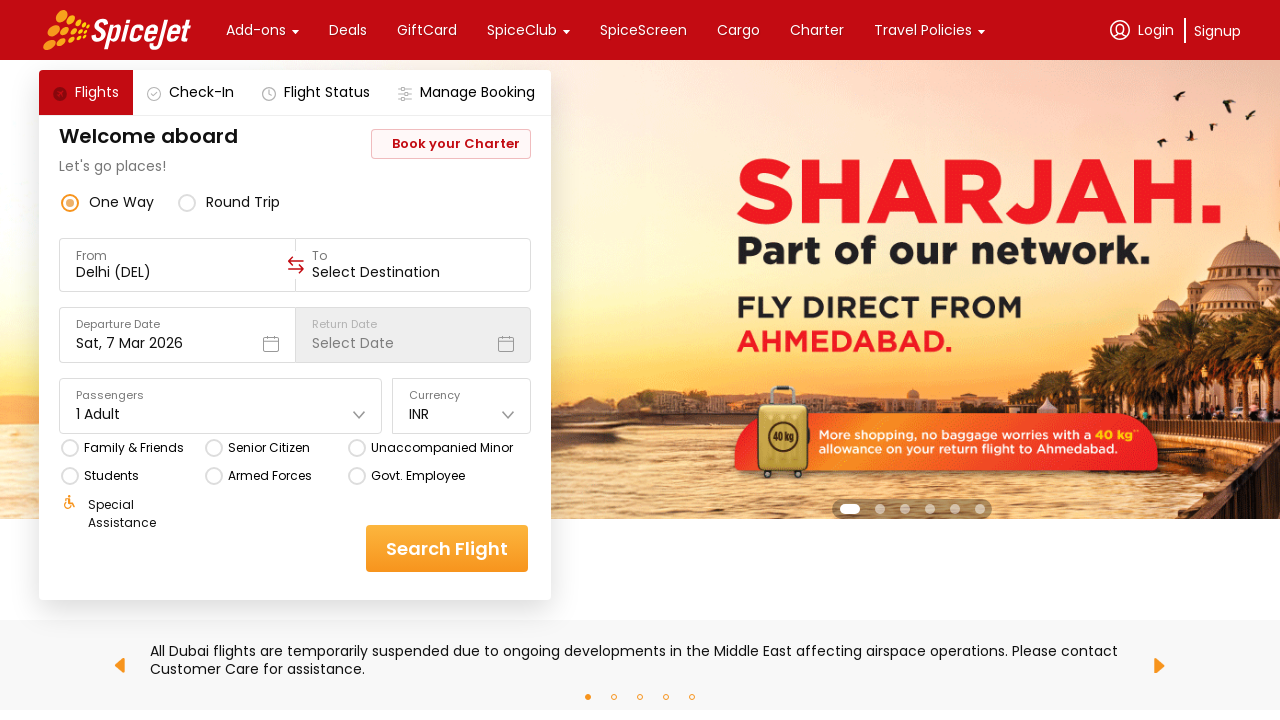

Located the welcome text element
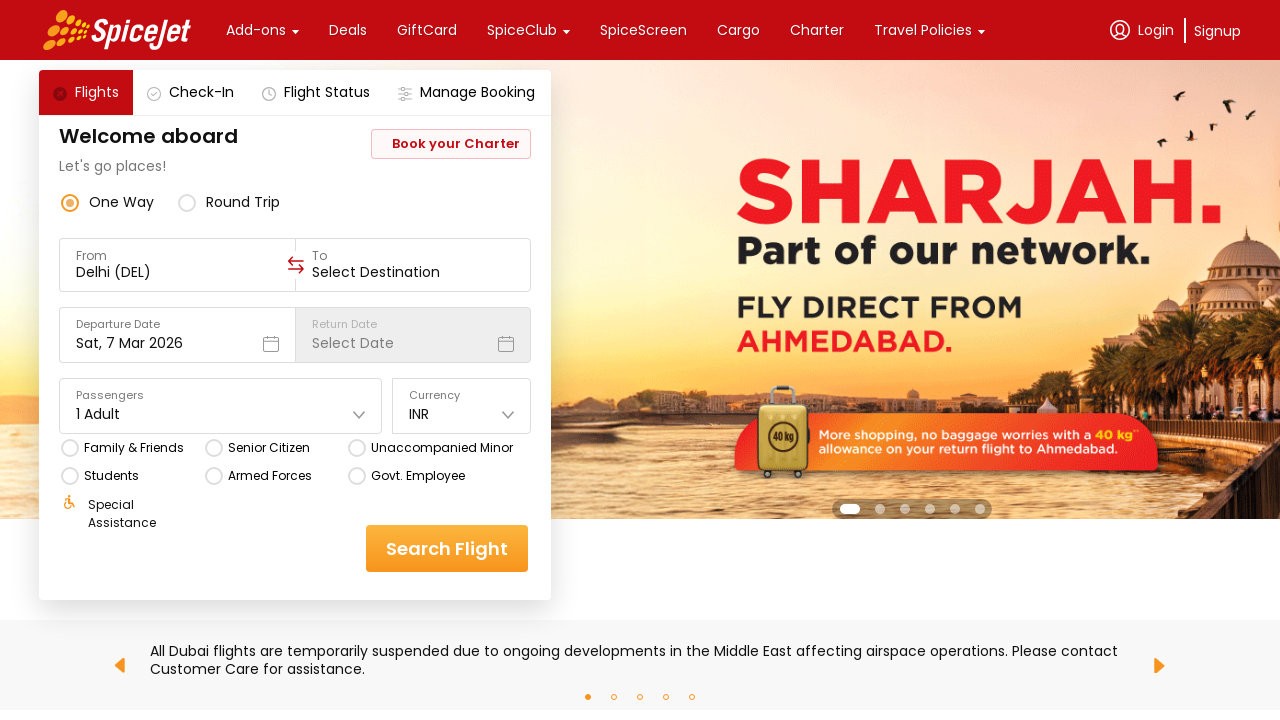

Retrieved text content: 'Welcome aboard'
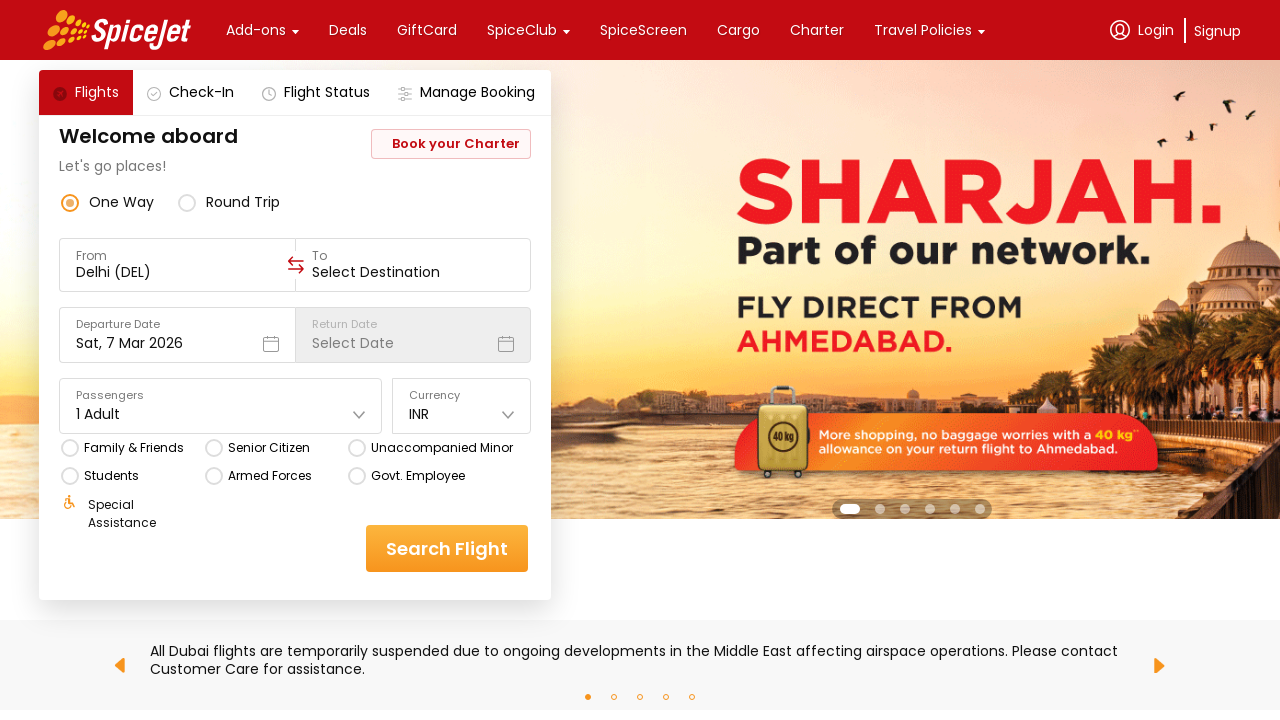

Assertion passed: text matches 'Welcome aboard'
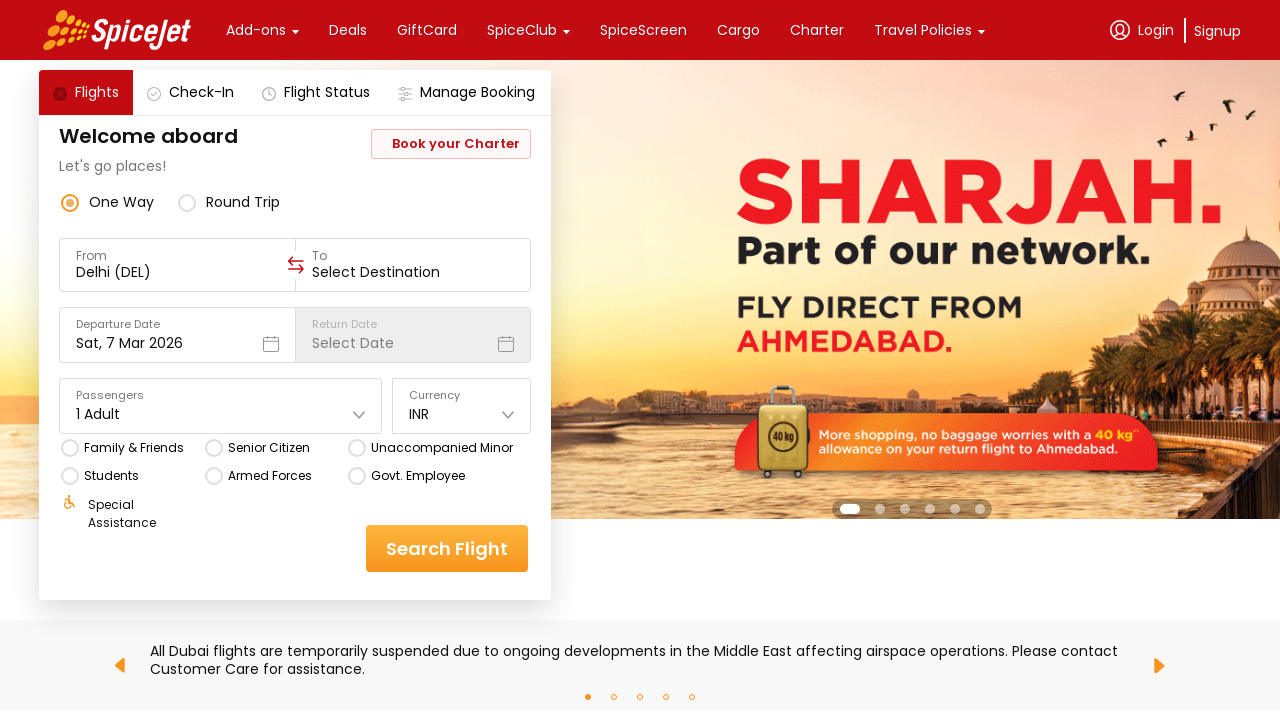

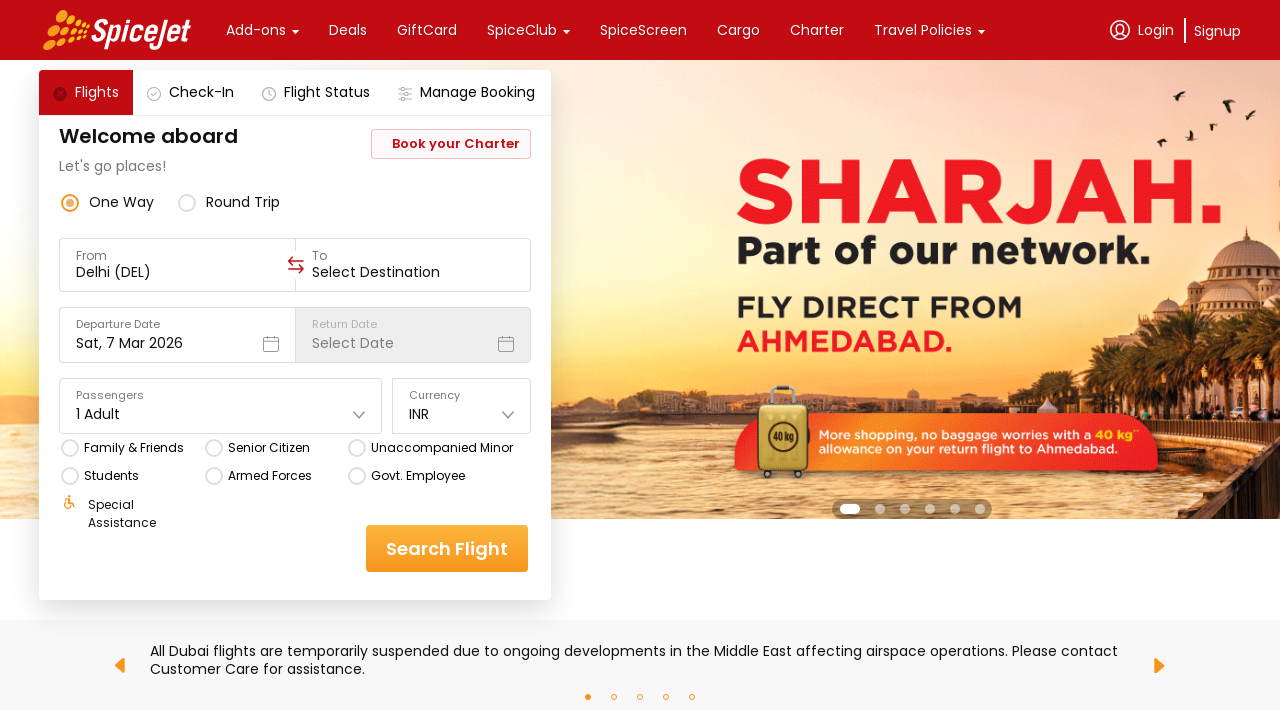